Tests a registration form (variant 2) by filling in first name, last name, and email fields, then submitting the form and checking the result message.

Starting URL: http://suninjuly.github.io/registration2.html

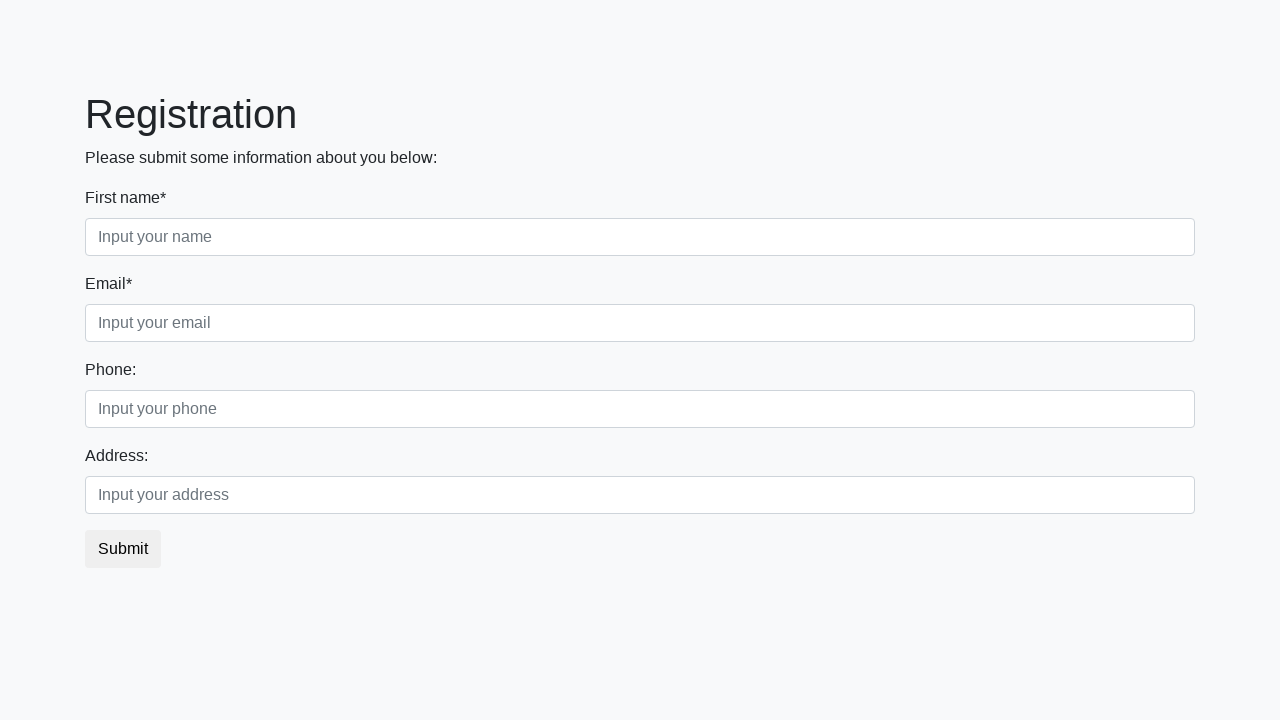

Filled first name field with 'Tanya' on .form-control.first
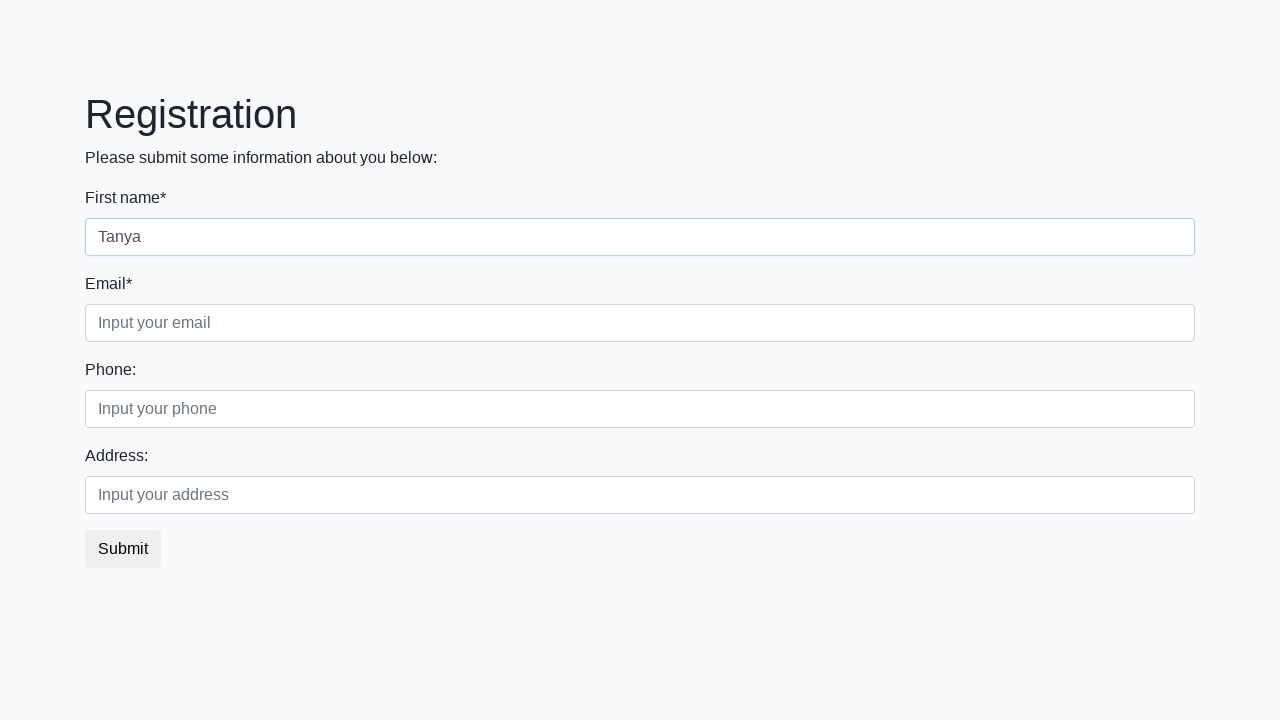

Filled last name field with 'Khen' on .form-control.second
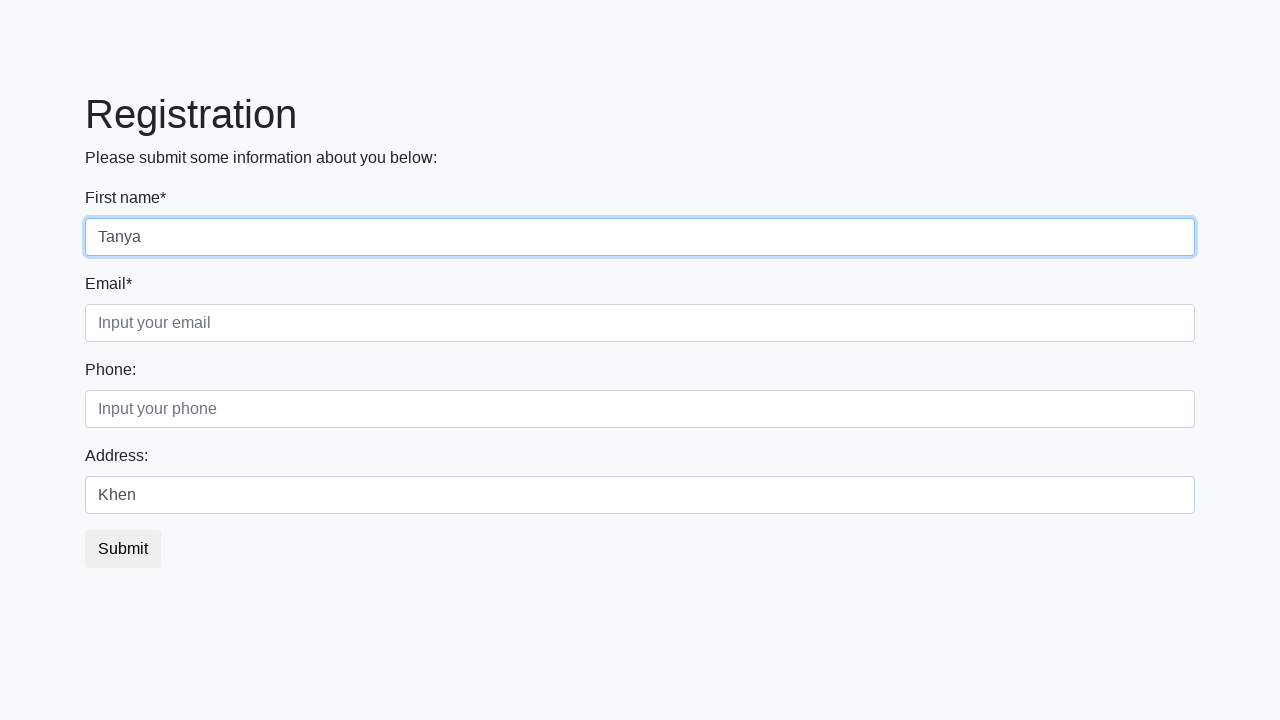

Filled email field with 'tkhen@gmail.com' on .form-control.third
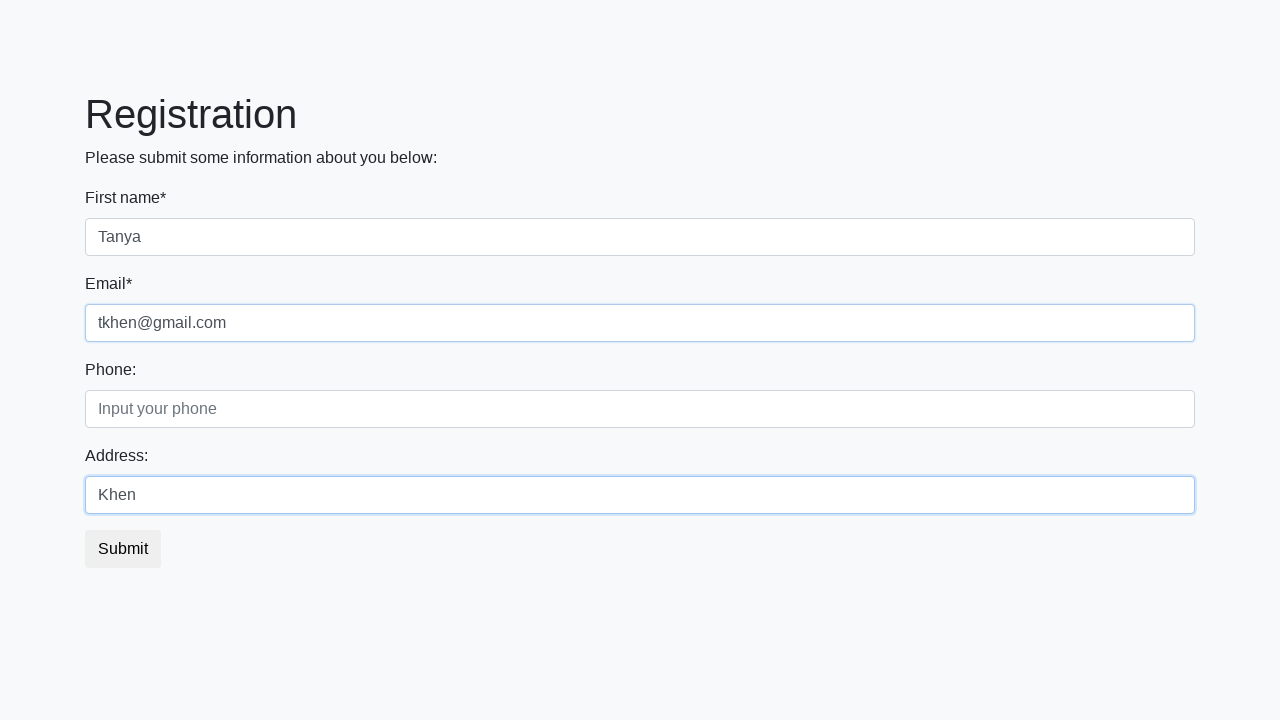

Clicked submit button at (123, 549) on .btn.btn-default
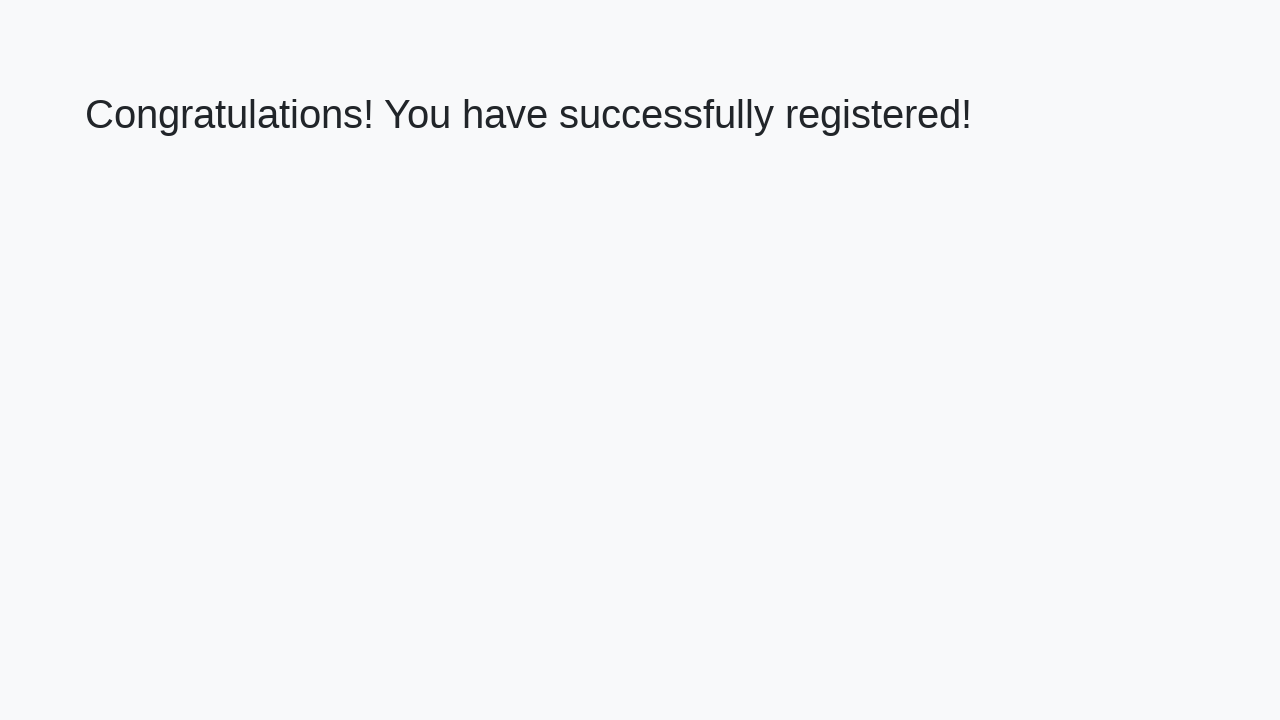

Result message appeared
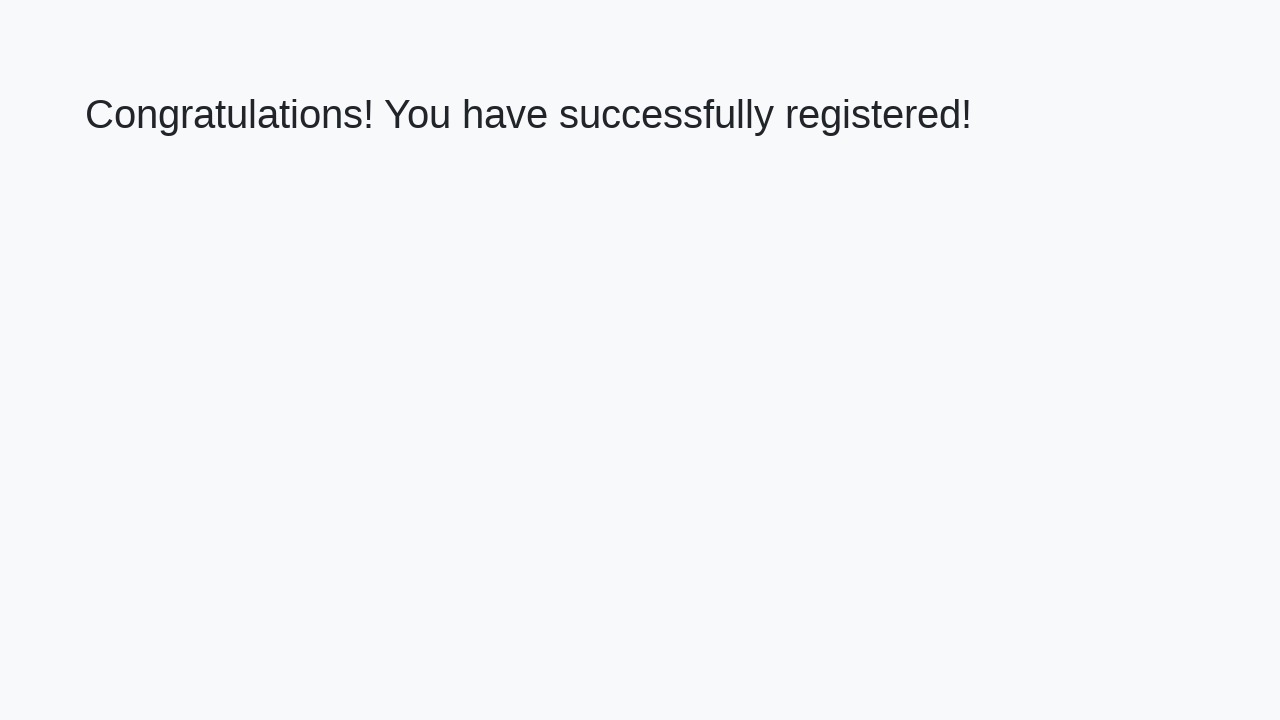

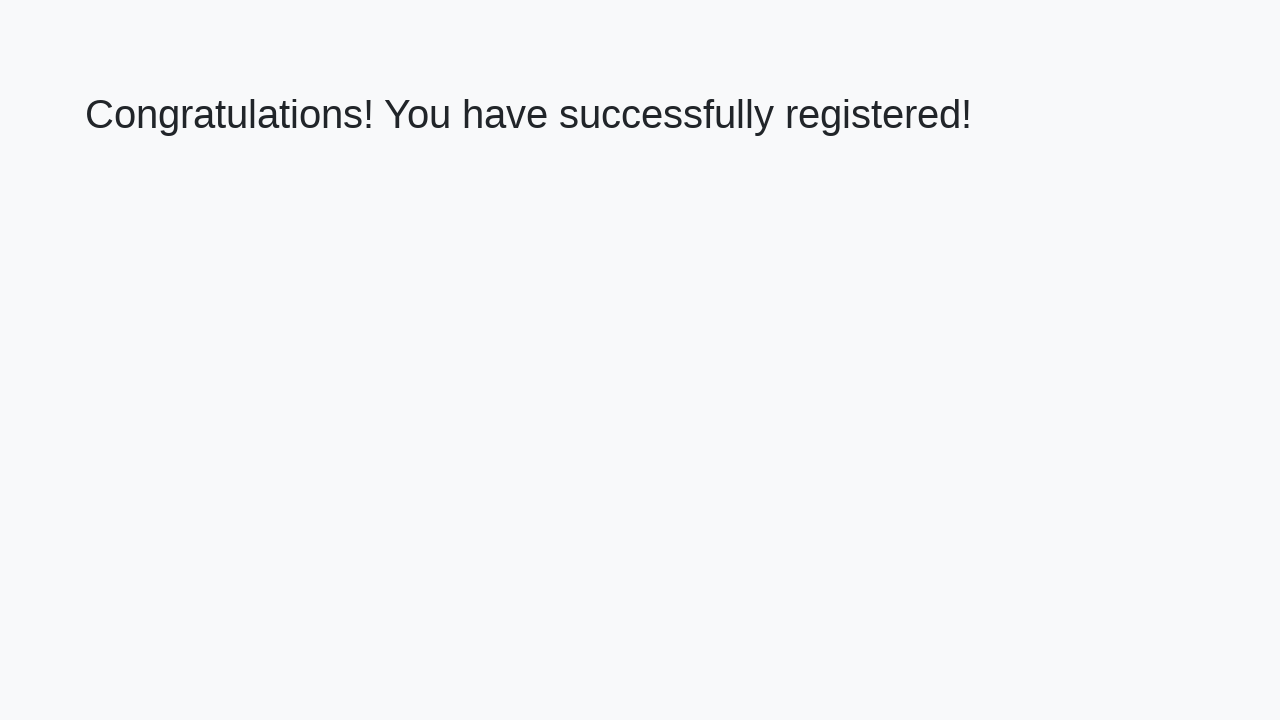